Tests a math puzzle form by reading a value from an element's attribute, calculating a logarithmic function, entering the result, selecting a checkbox and radio button, then submitting the form.

Starting URL: http://suninjuly.github.io/get_attribute.html

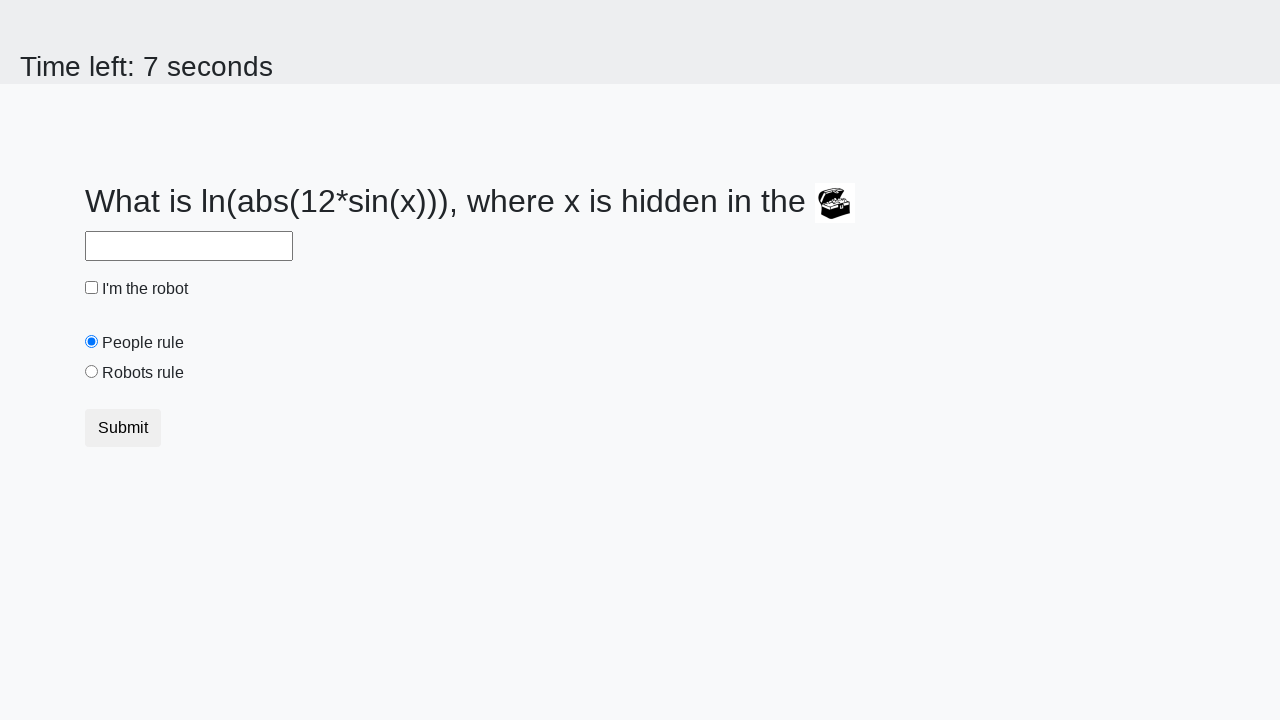

Retrieved 'valuex' attribute from treasure element
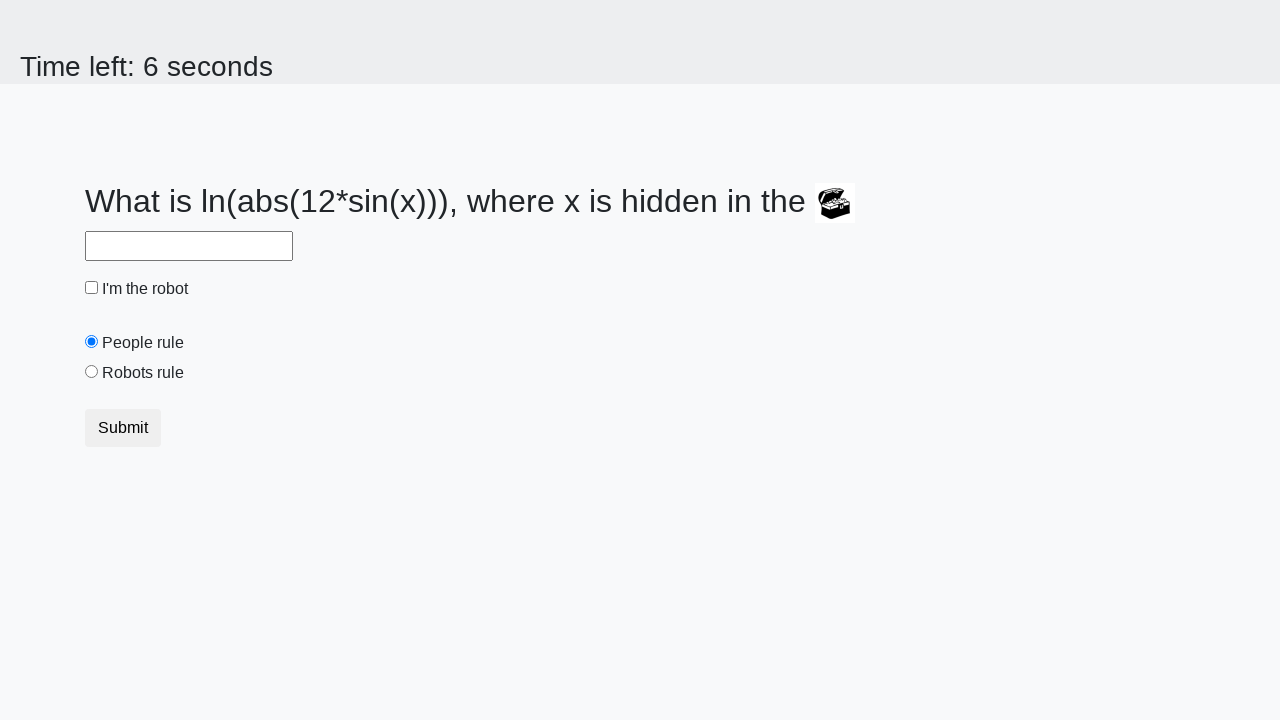

Calculated logarithmic result using formula: log(abs(12*sin(x)))
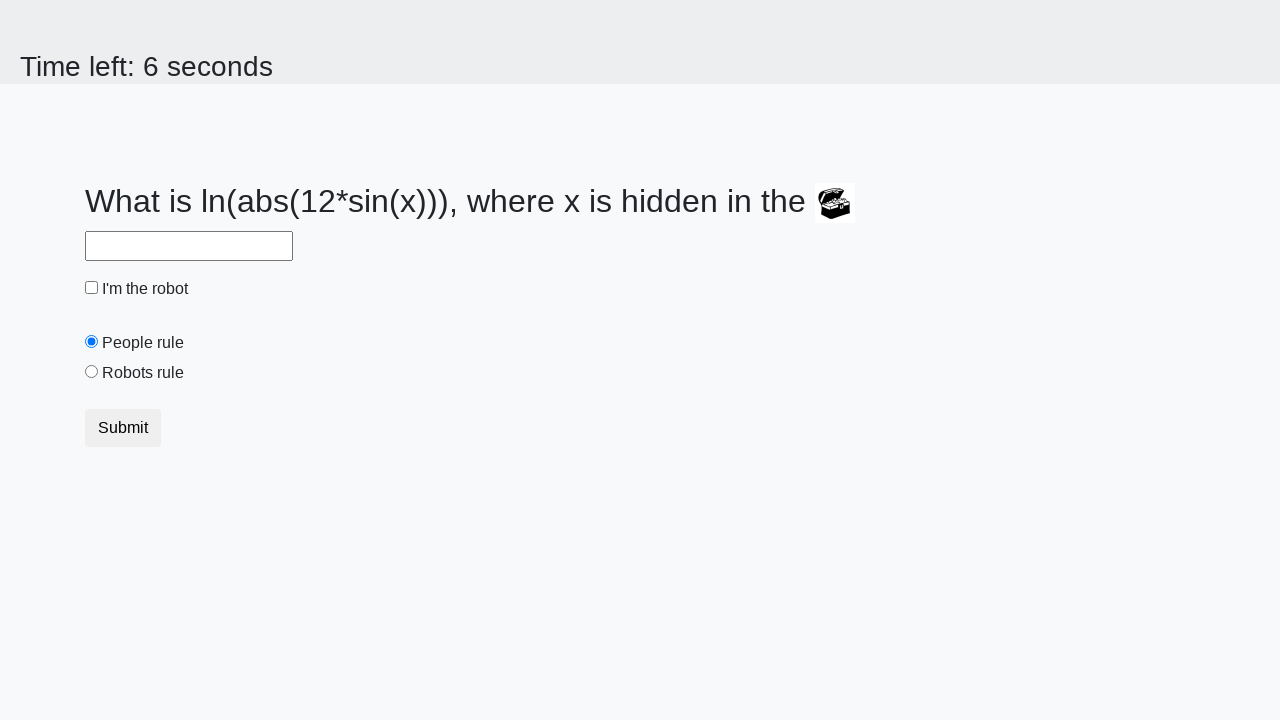

Filled answer field with calculated value on #answer
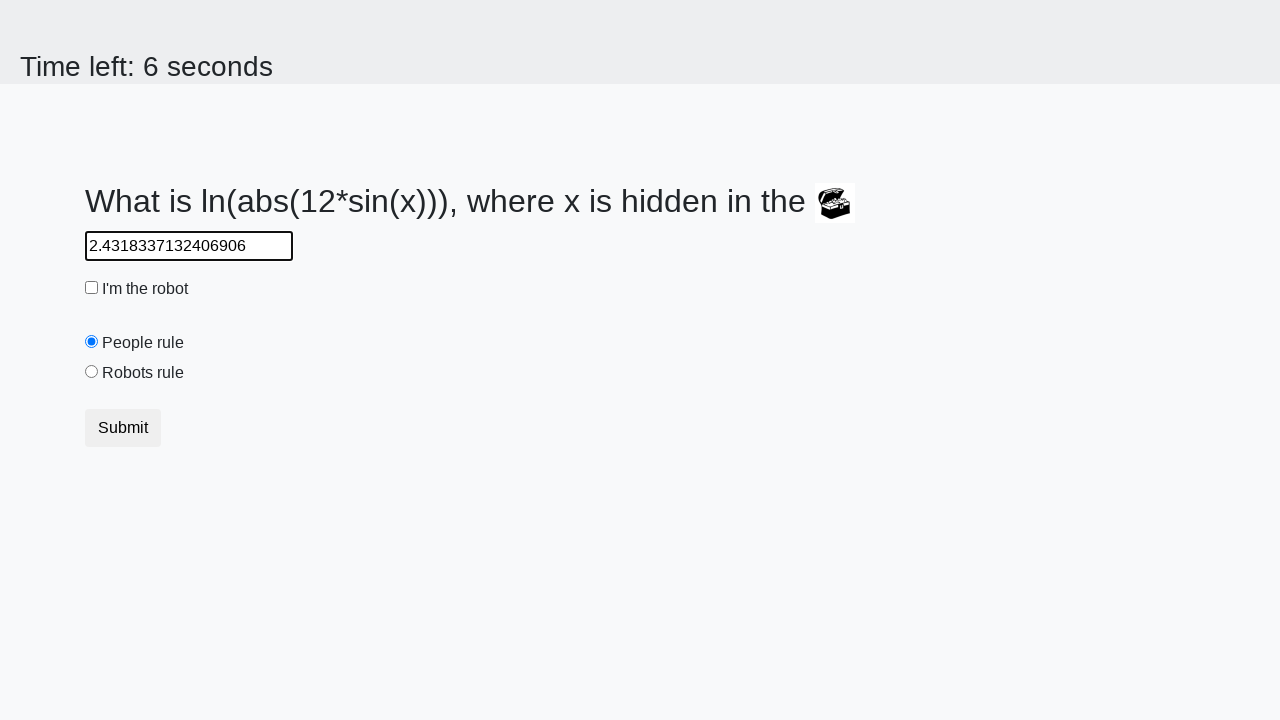

Clicked robot checkbox at (92, 288) on #robotCheckbox
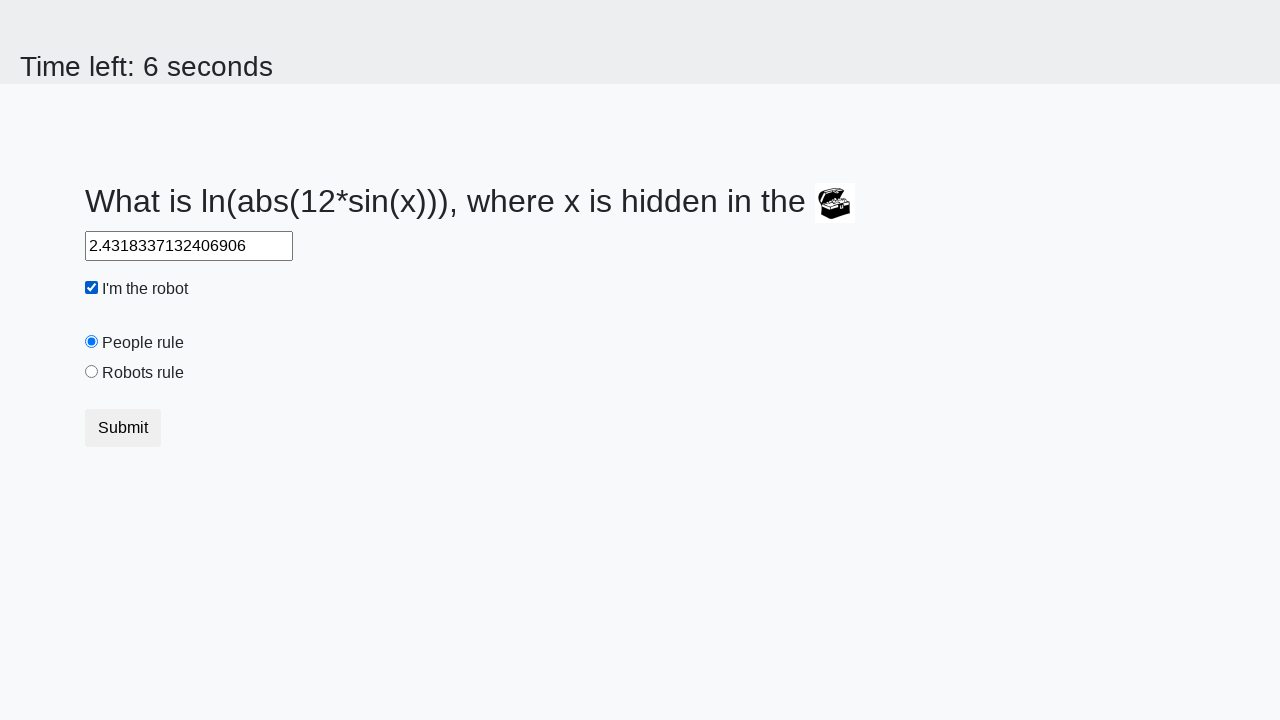

Clicked 'robots rule' radio button at (92, 372) on #robotsRule
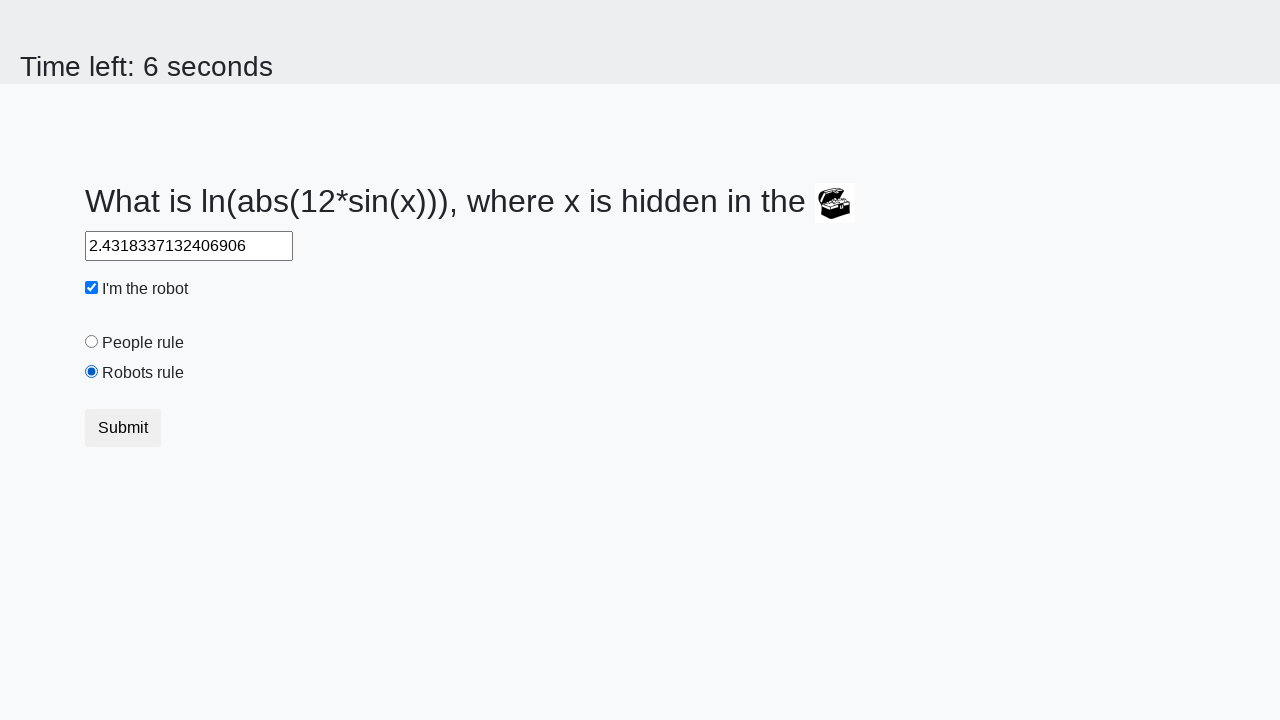

Clicked submit button to complete form at (123, 428) on .btn.btn-default
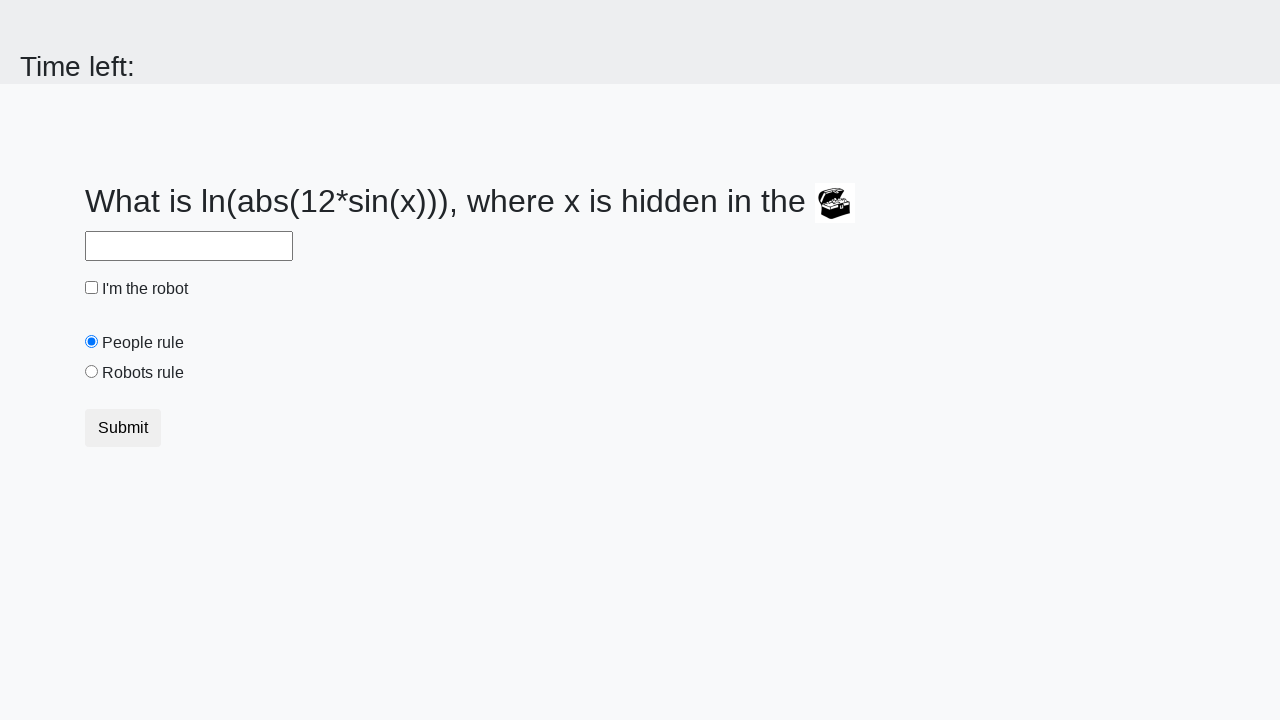

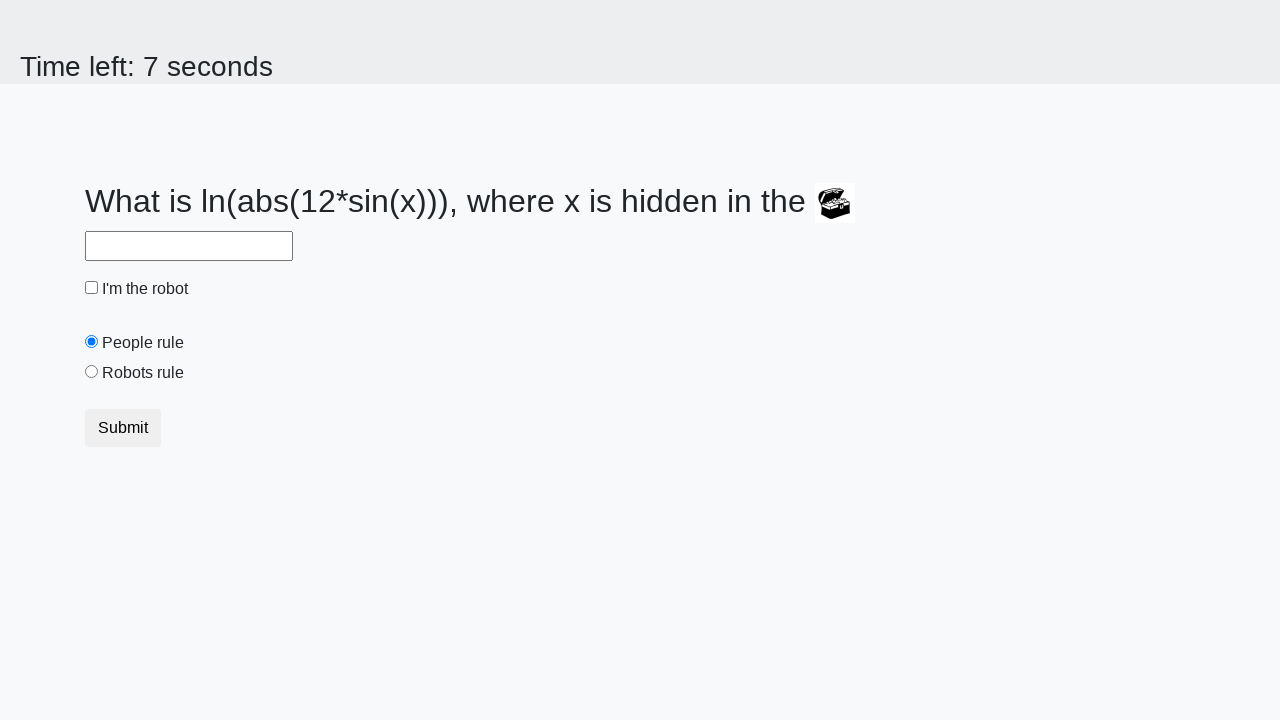